Tests a vegetable/fruit offers page by clicking the name column to sort, paginating through results to find a specific item (Rice), and using the search functionality to filter results for "Banana".

Starting URL: https://rahulshettyacademy.com/seleniumPractise/#/offers

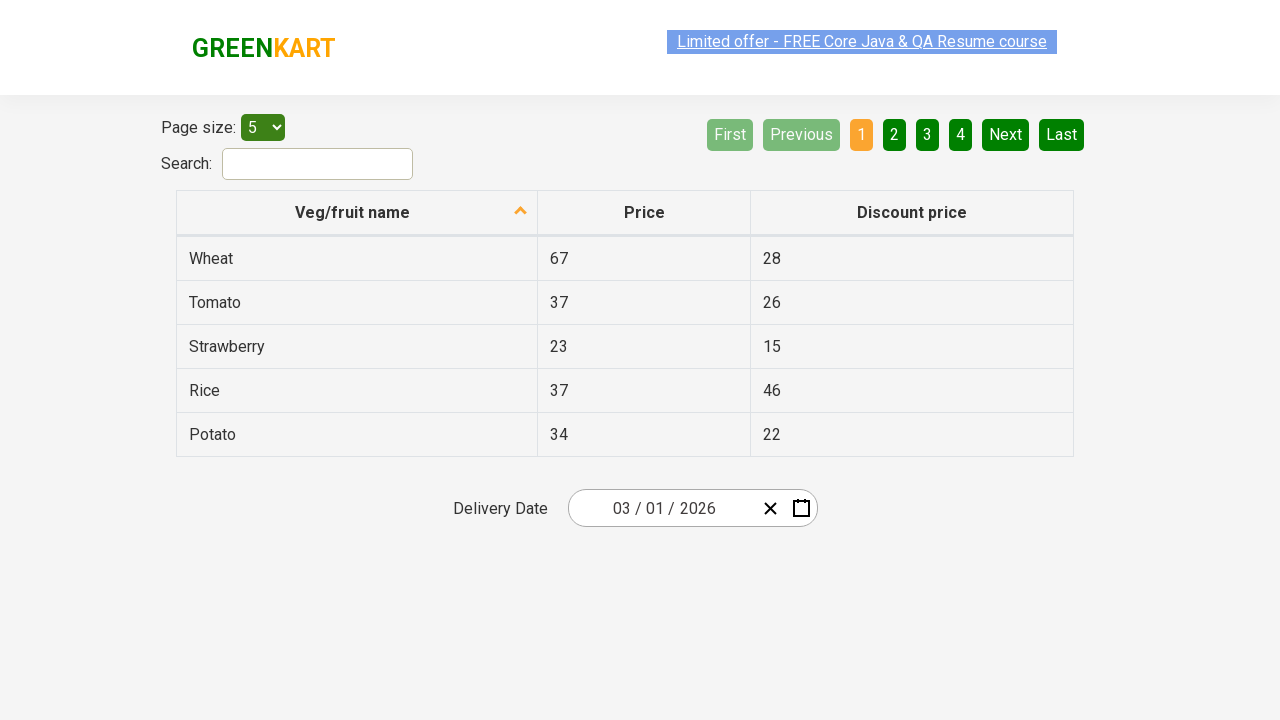

Clicked name column header to sort vegetables/fruits at (357, 213) on xpath=//thead/tr/th[1]
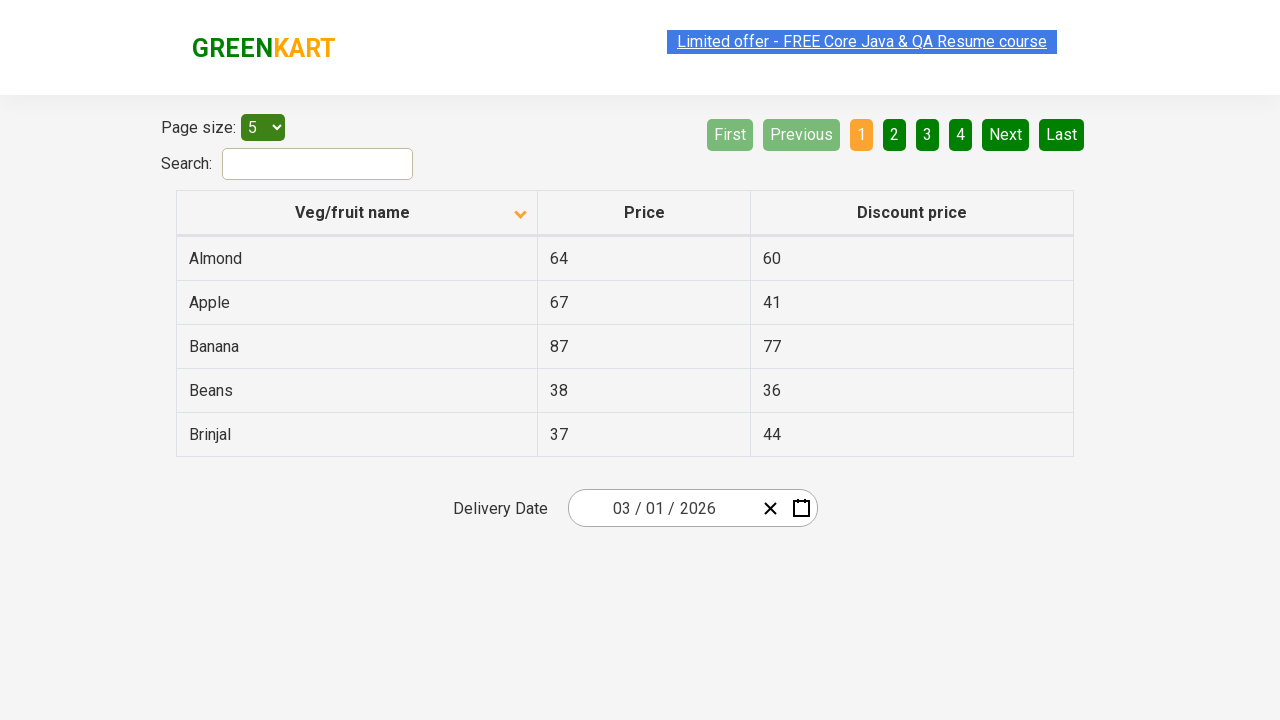

Table populated with vegetable/fruit data
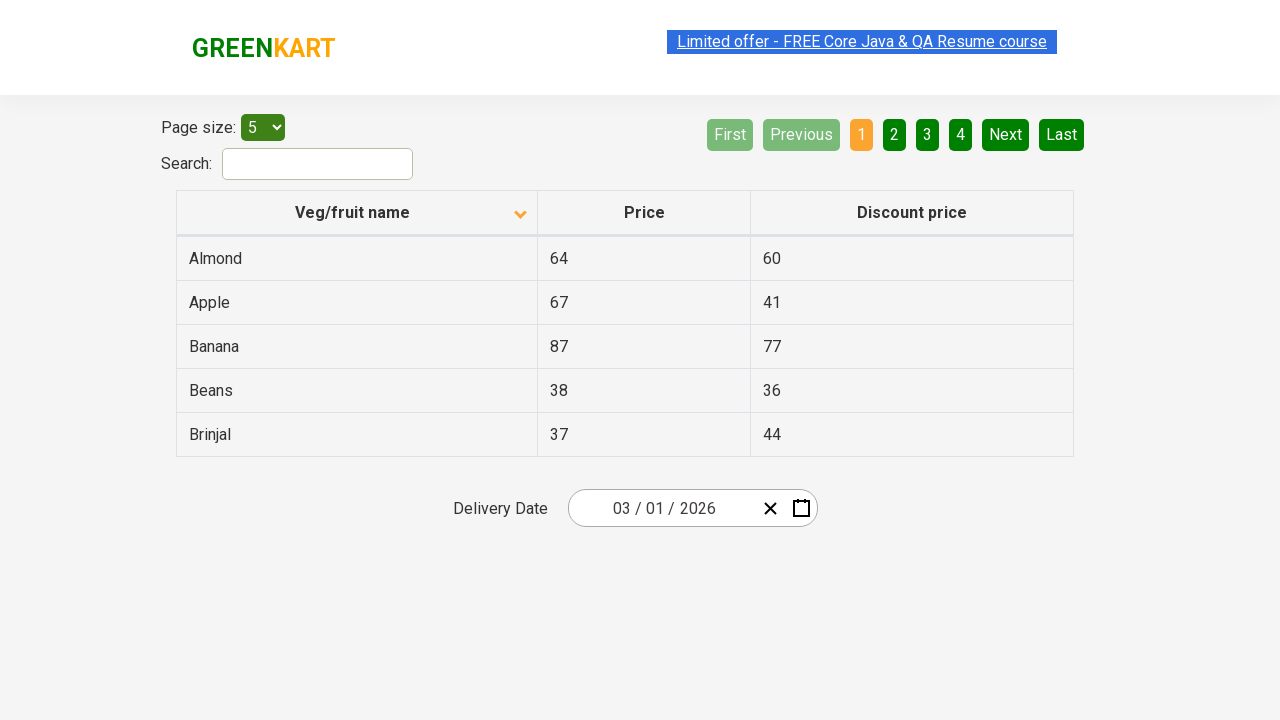

Retrieved all vegetable/fruit names from first column
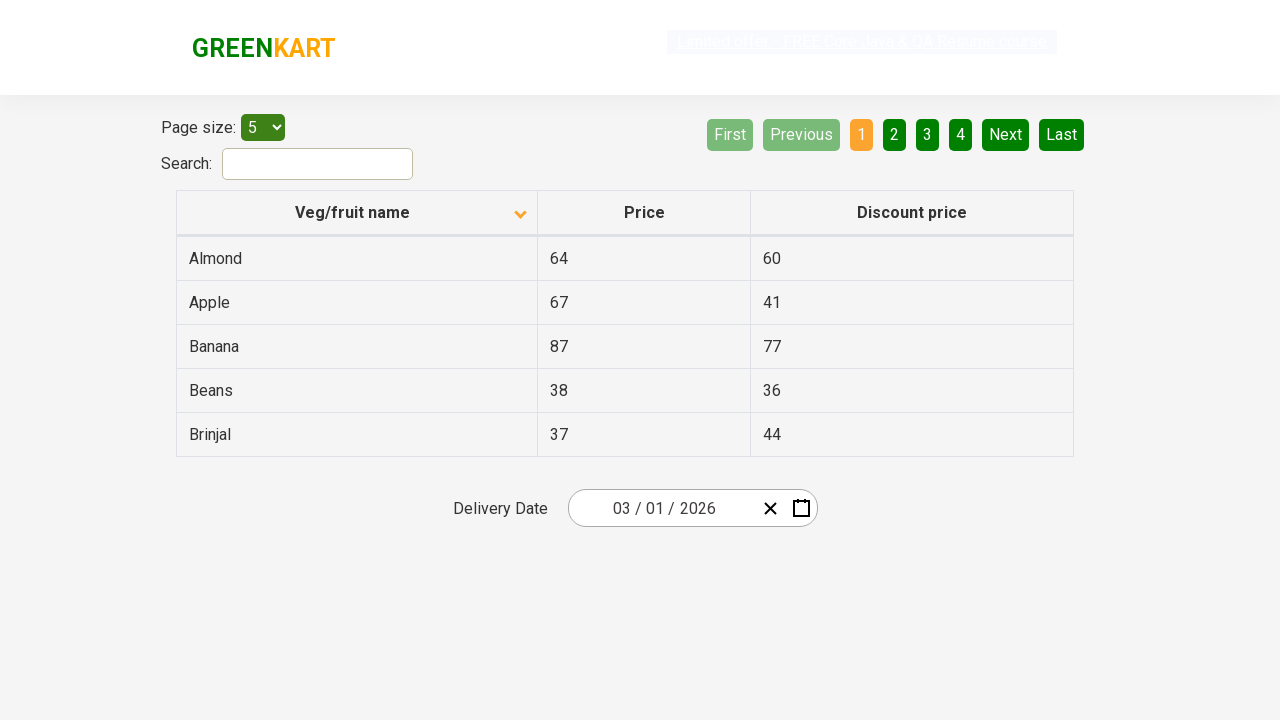

Extracted 5 vegetable/fruit names
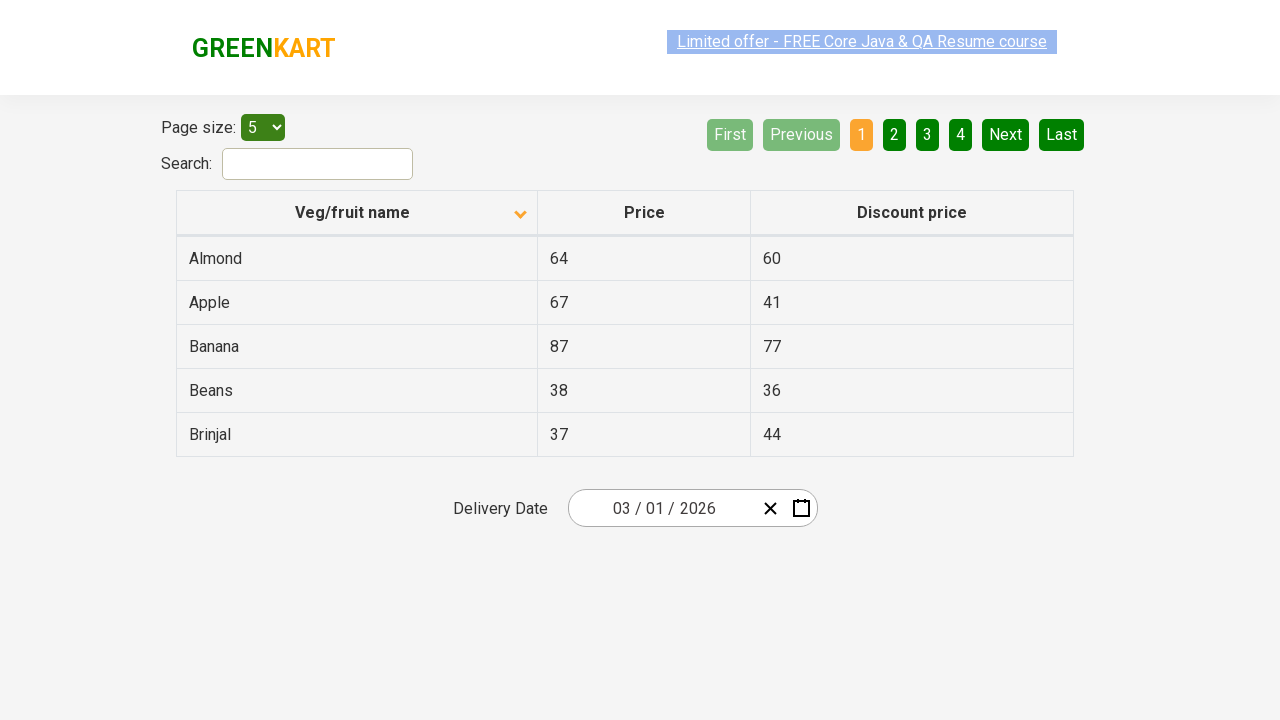

Verified that vegetable/fruit names are sorted alphabetically
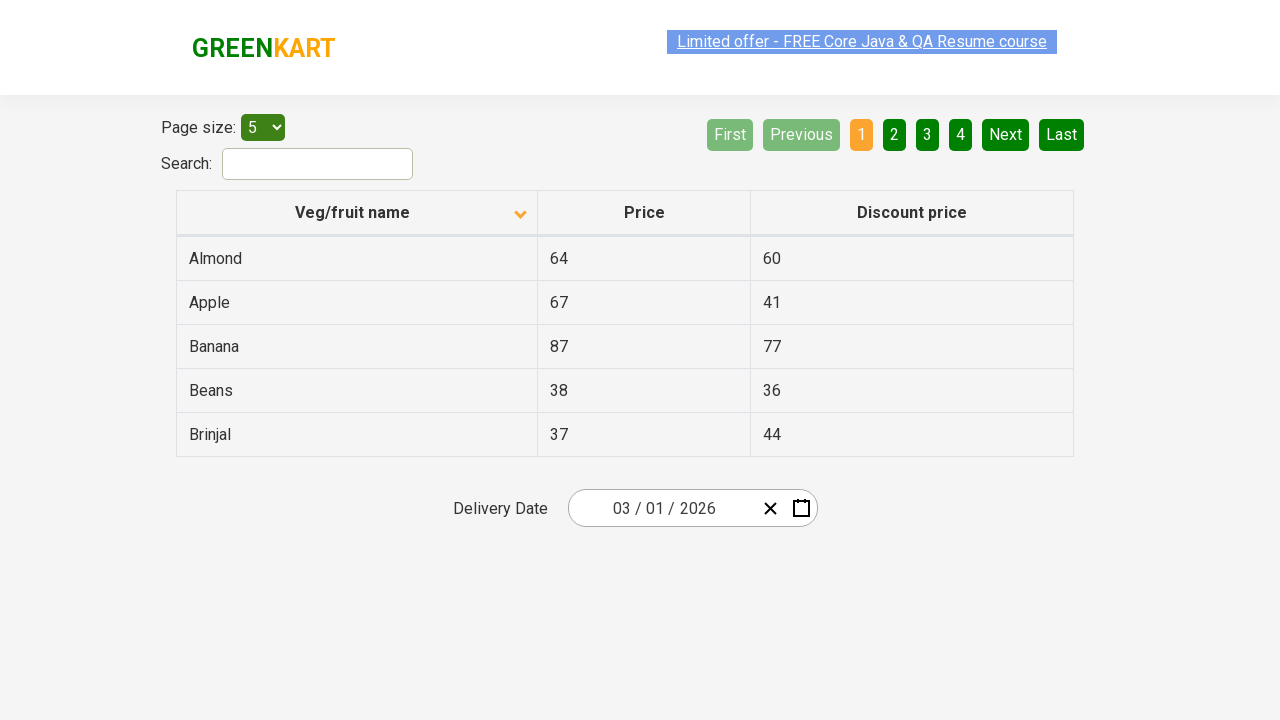

Clicked Next button to navigate to next page while searching for Rice at (1006, 134) on a[aria-label='Next']
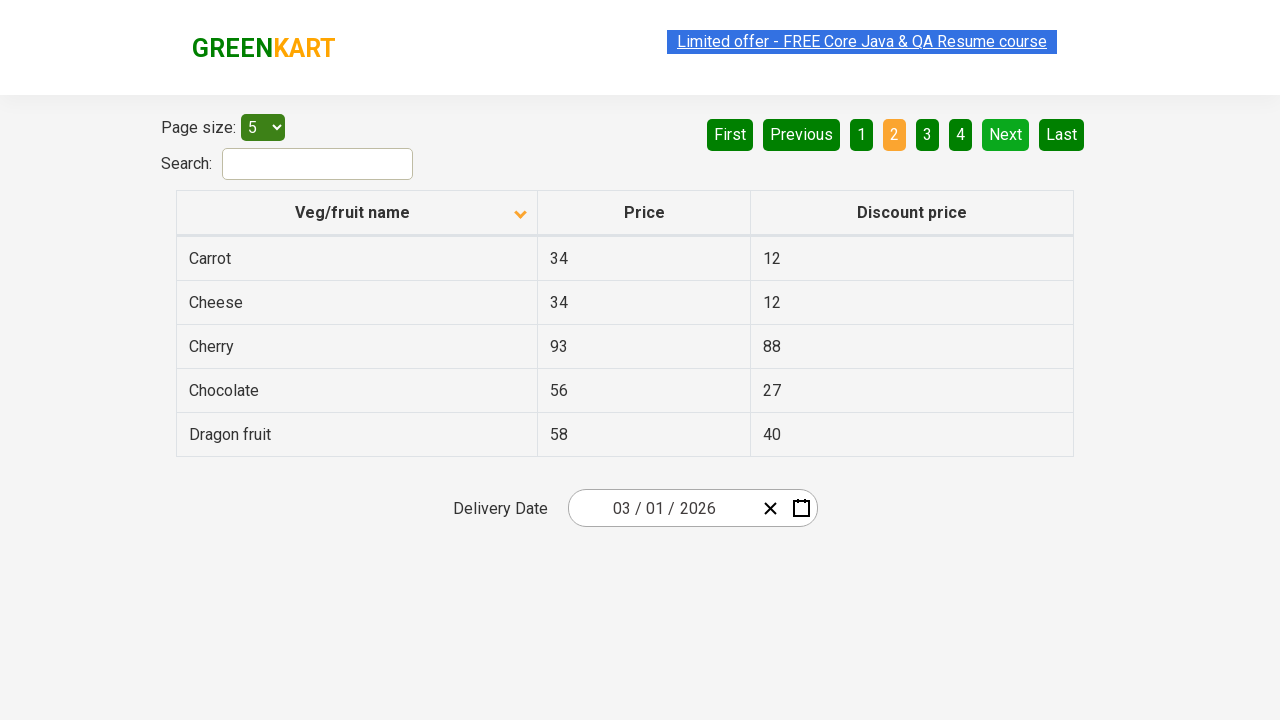

Waited for next page to load
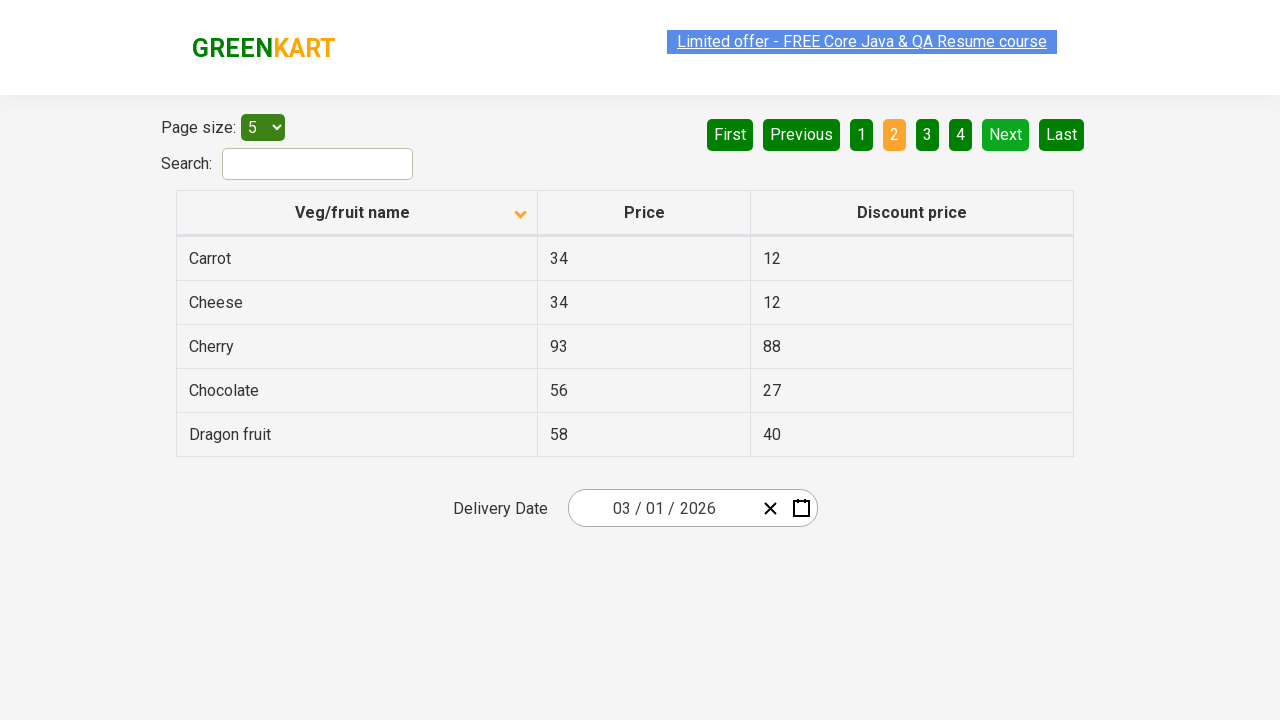

Clicked Next button to navigate to next page while searching for Rice at (1006, 134) on a[aria-label='Next']
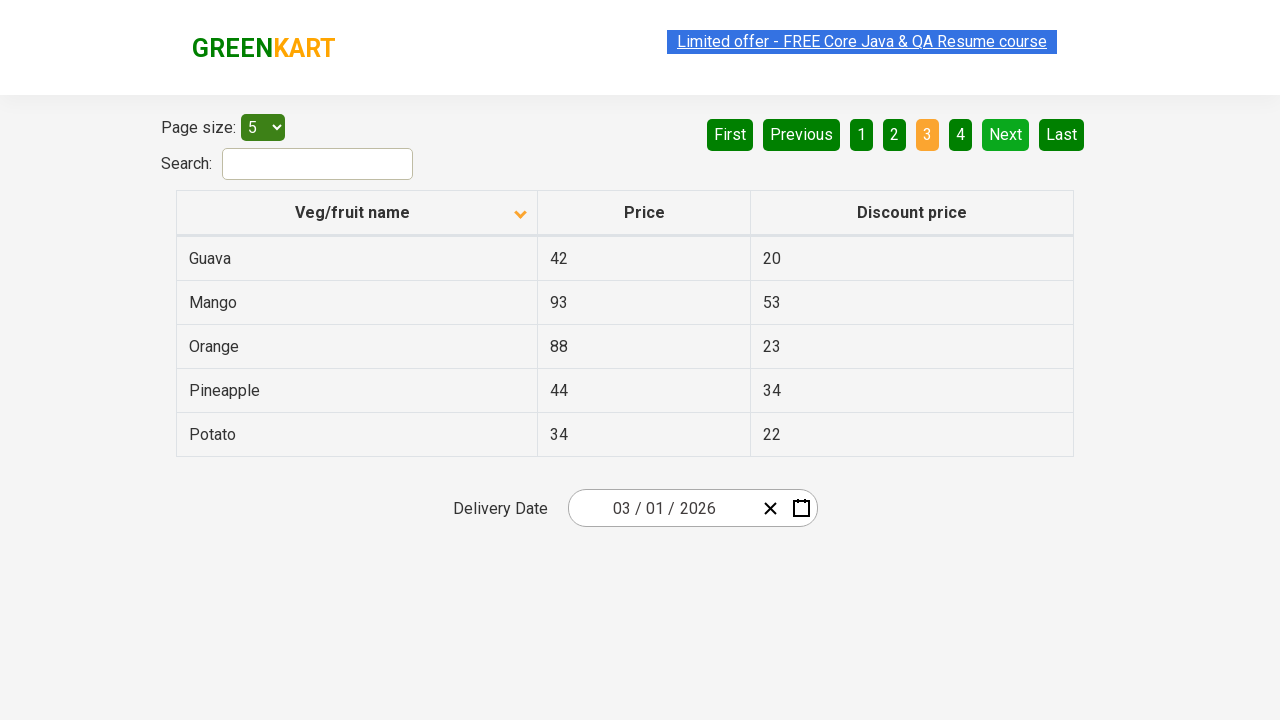

Waited for next page to load
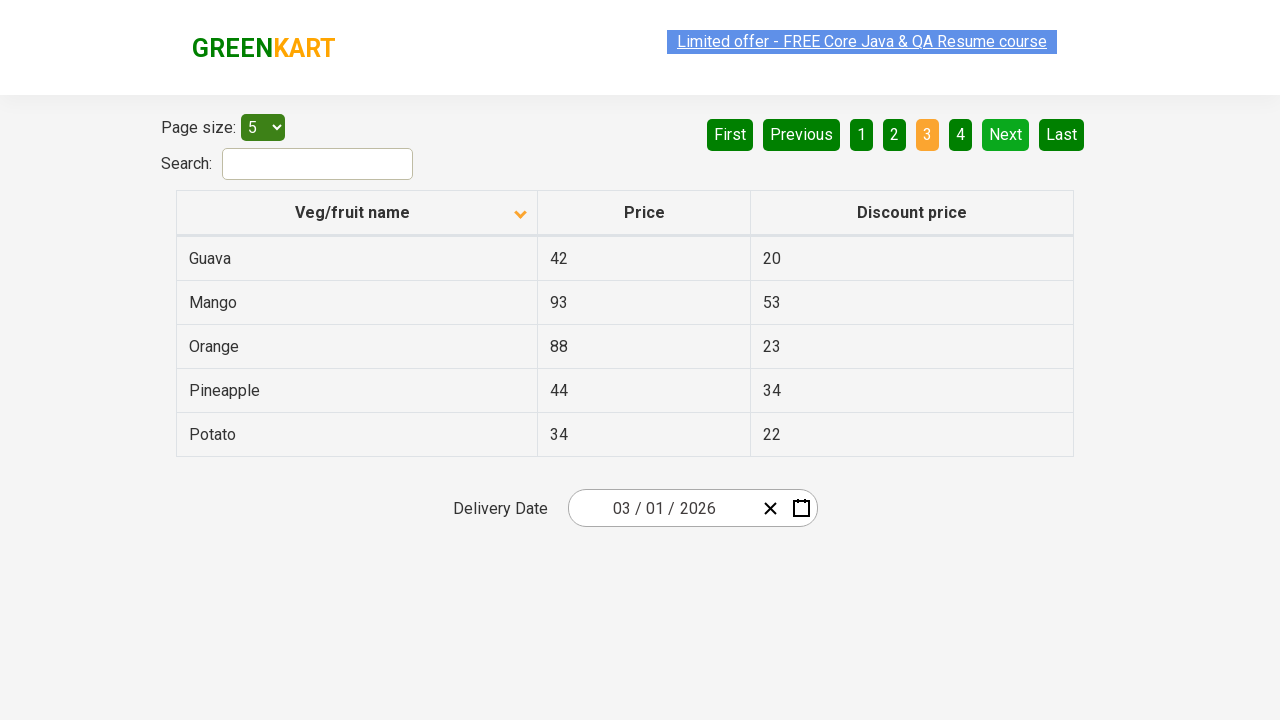

Clicked Next button to navigate to next page while searching for Rice at (1006, 134) on a[aria-label='Next']
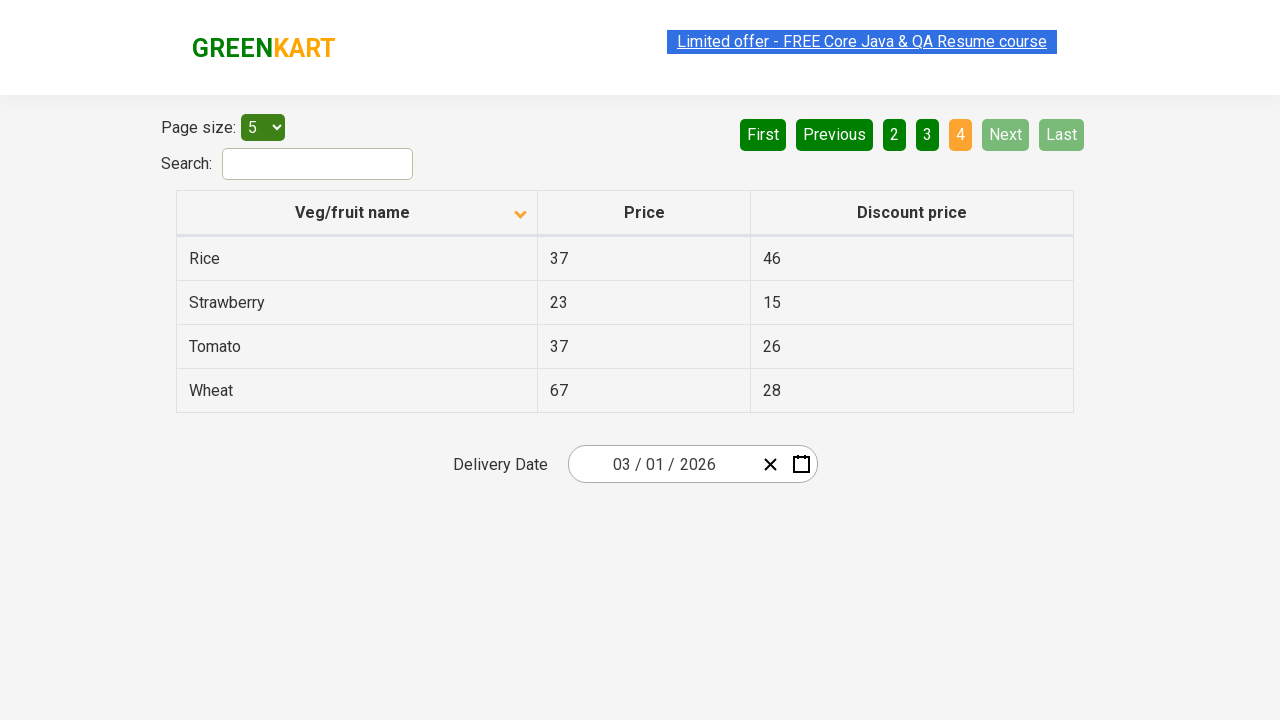

Waited for next page to load
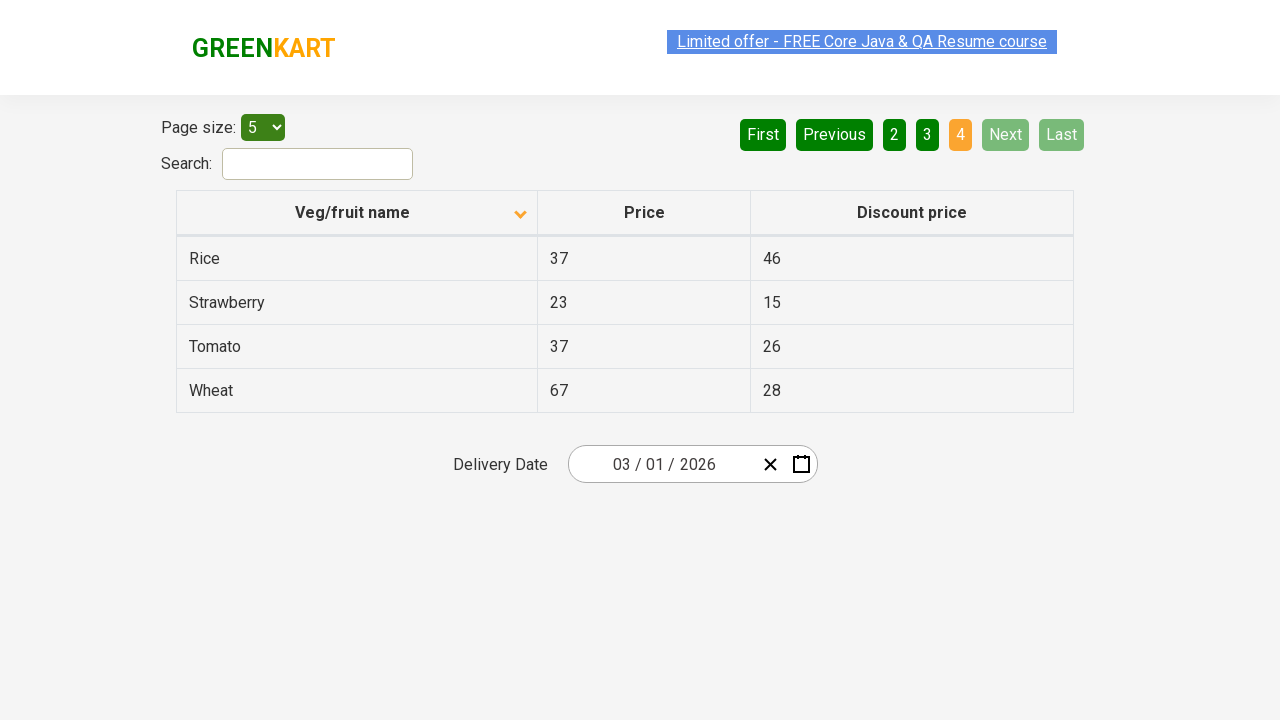

Found Rice item in the pagination results
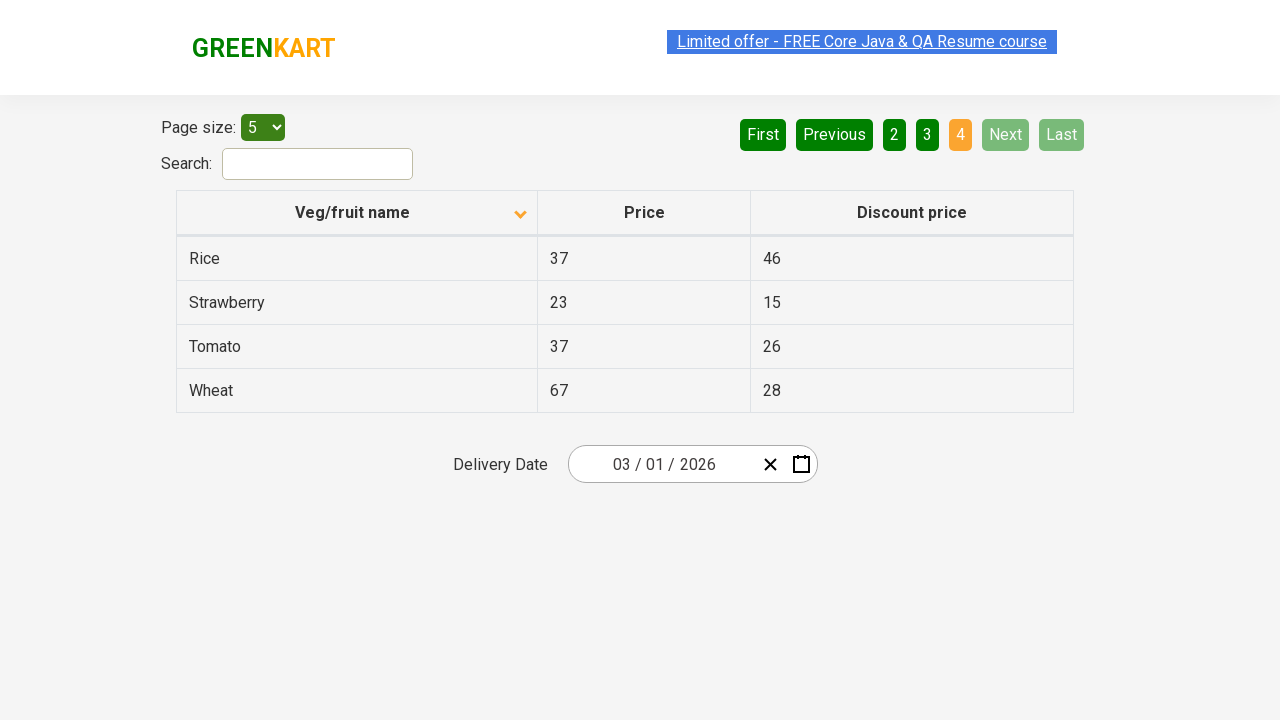

Filled search field with 'Banana' on #search-field
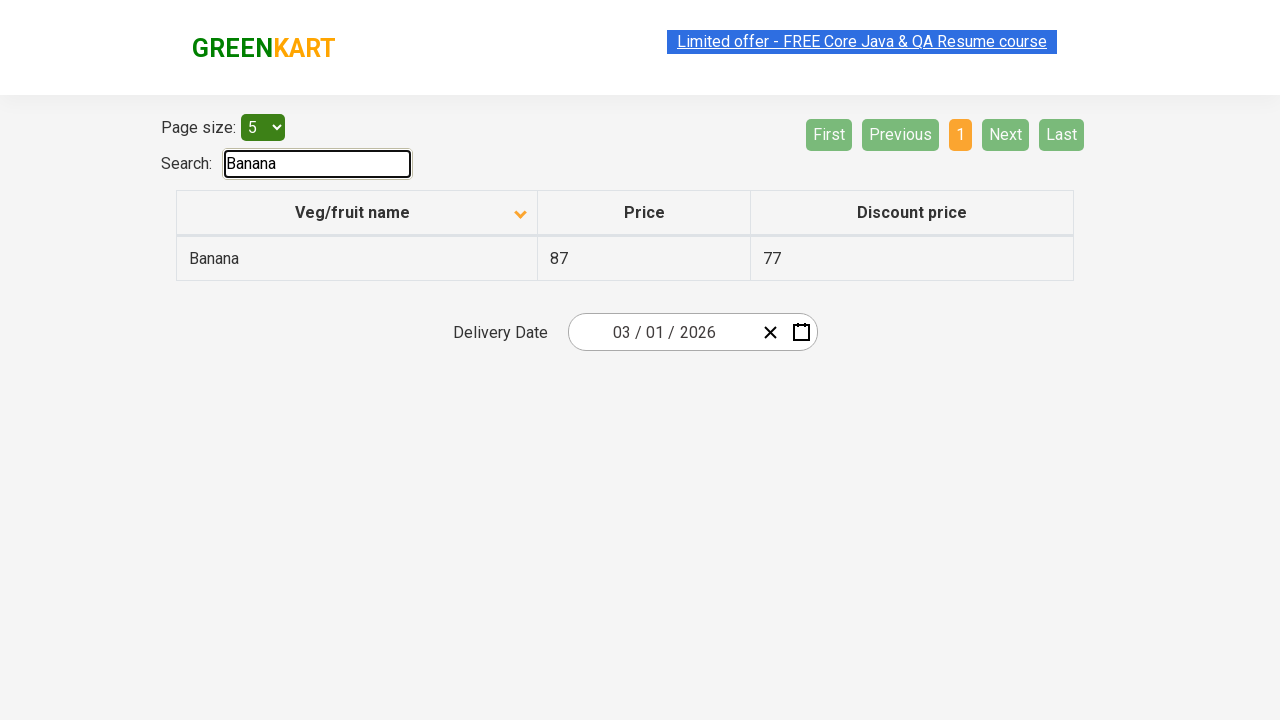

Waited for search results to update
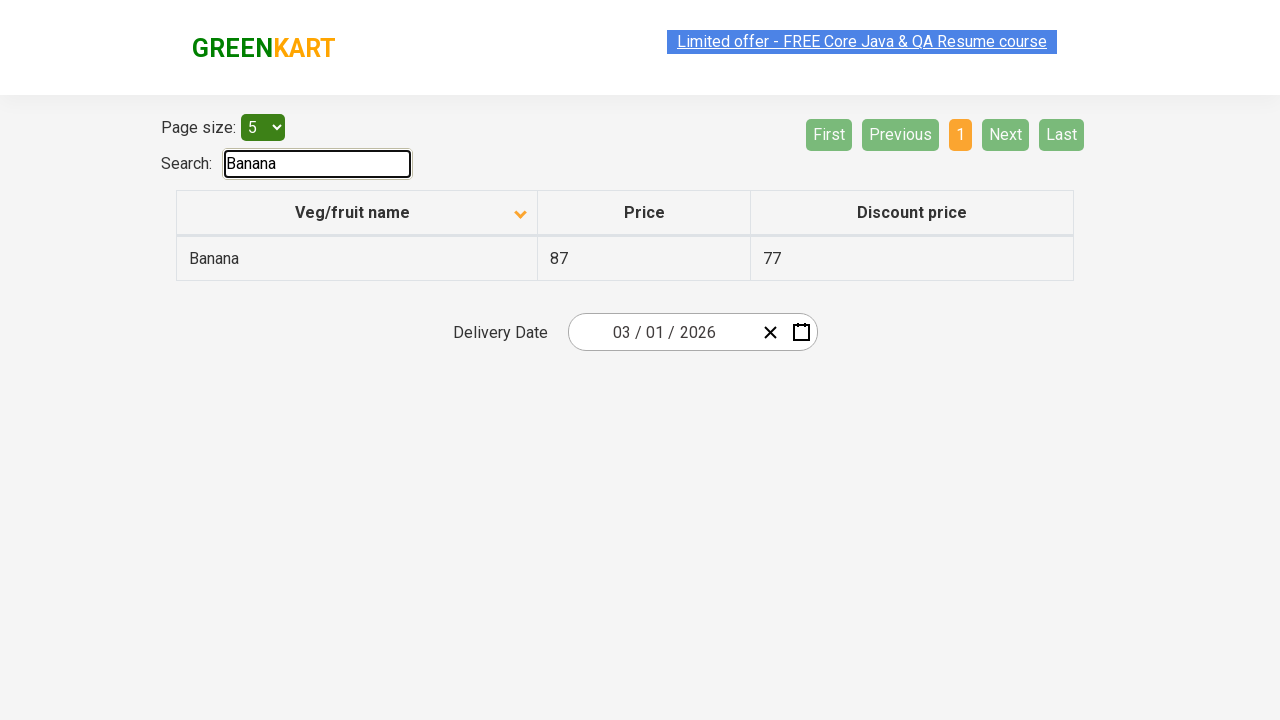

Retrieved 1 search results for Banana
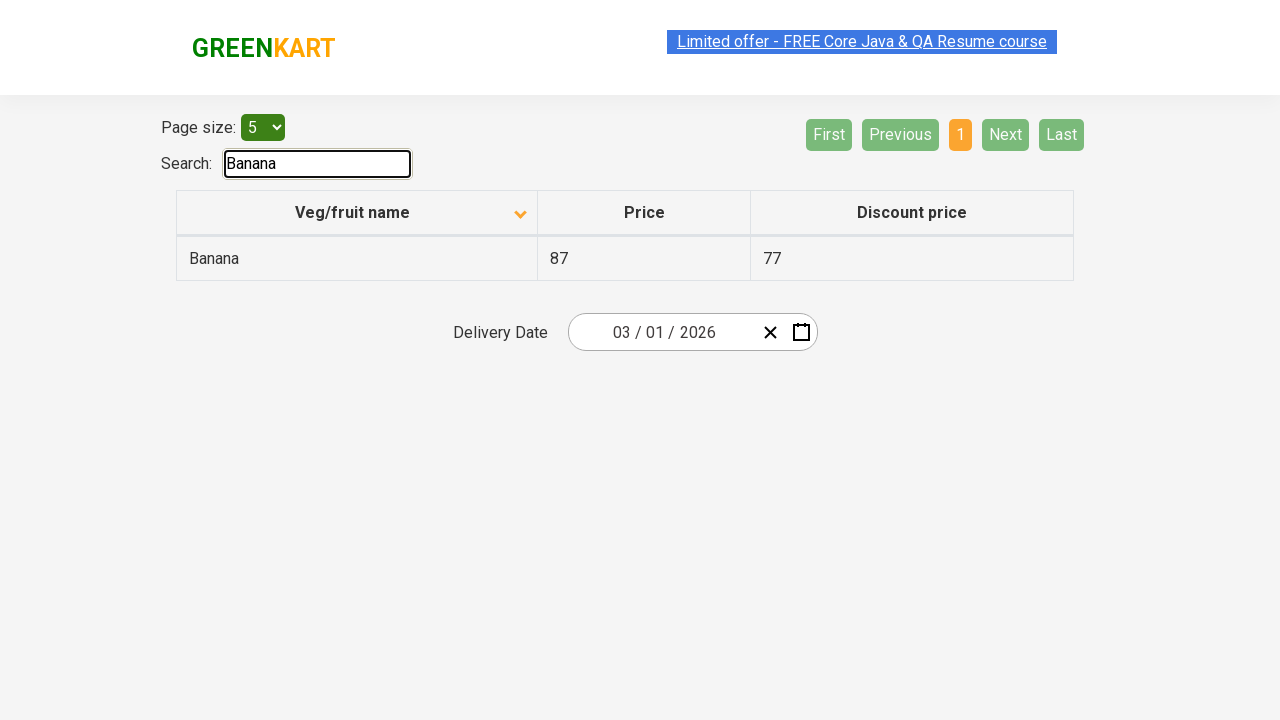

Verified all search results contain 'Banana'
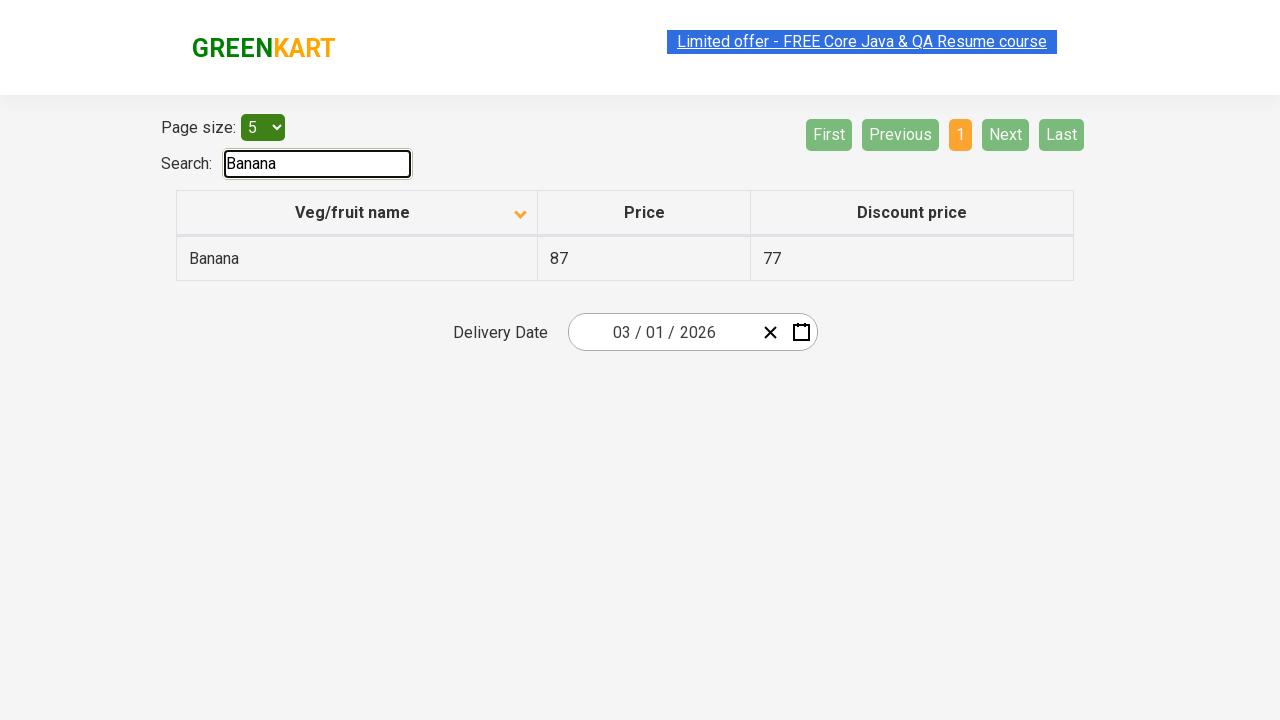

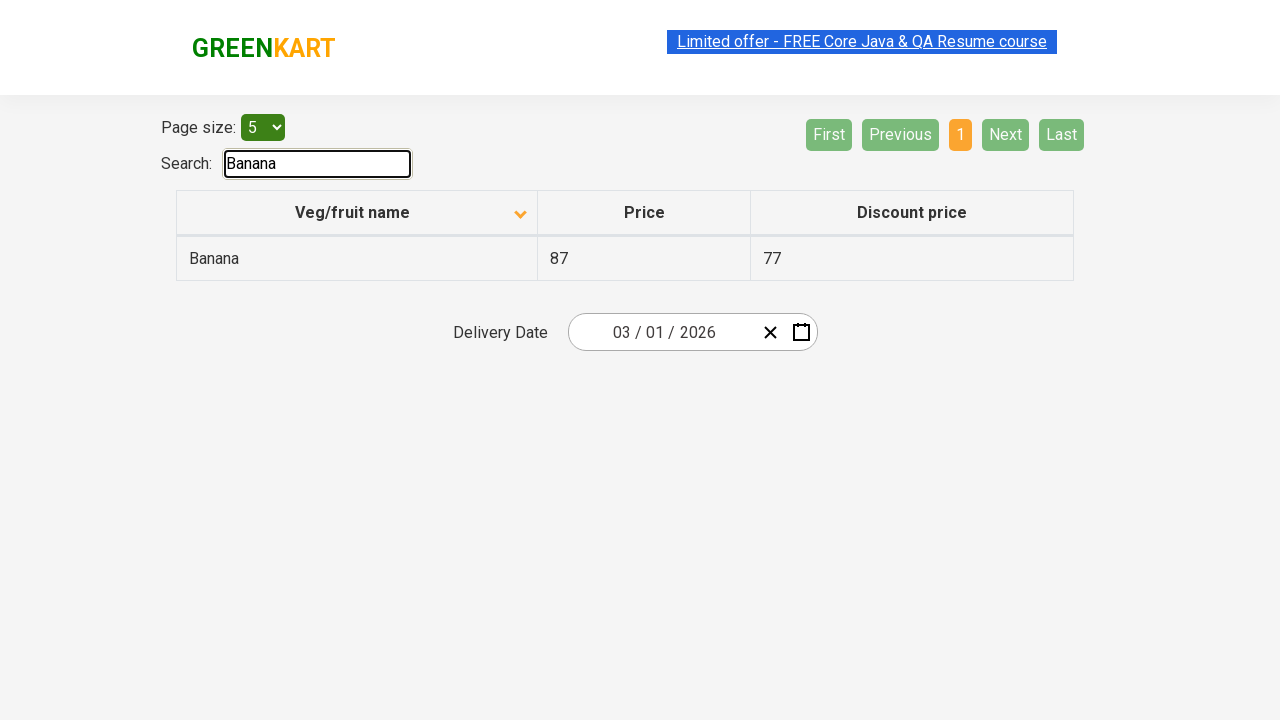